Navigates to Hacker News front page and clicks the "More" button multiple times to load additional articles, verifying that articles load correctly on each page.

Starting URL: https://news.ycombinator.com/news

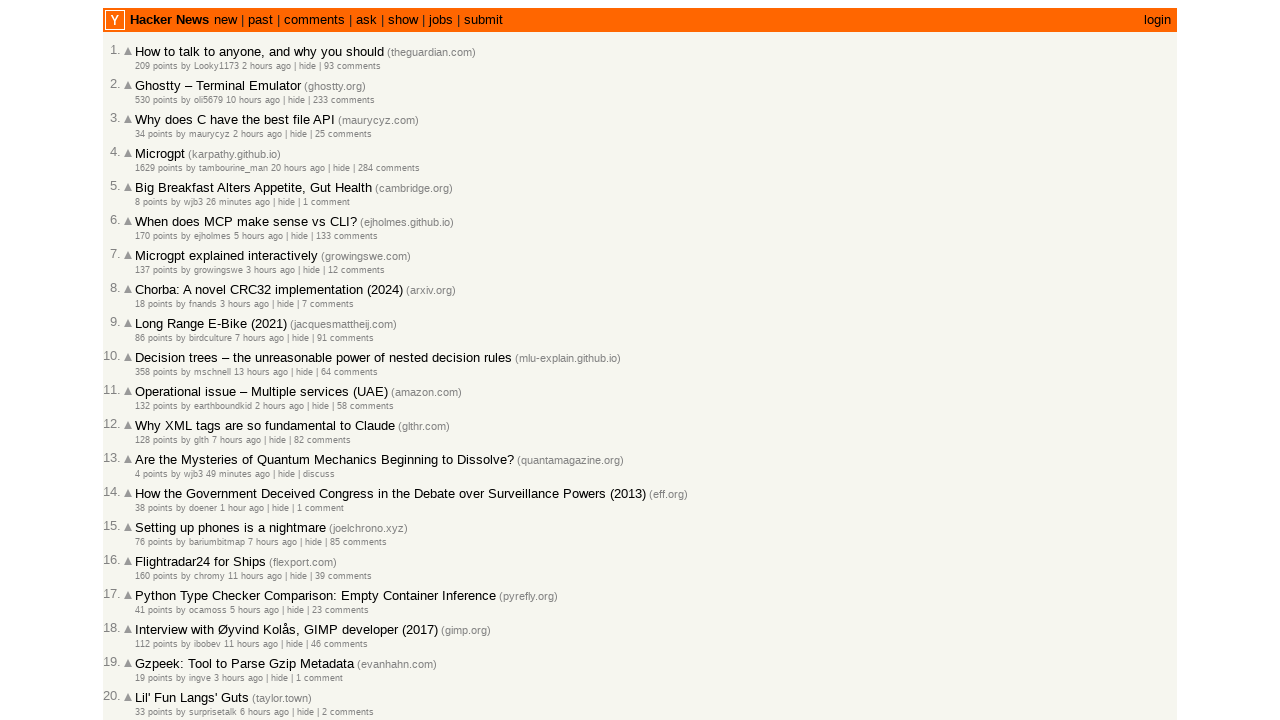

Waited for initial articles to load on Hacker News front page
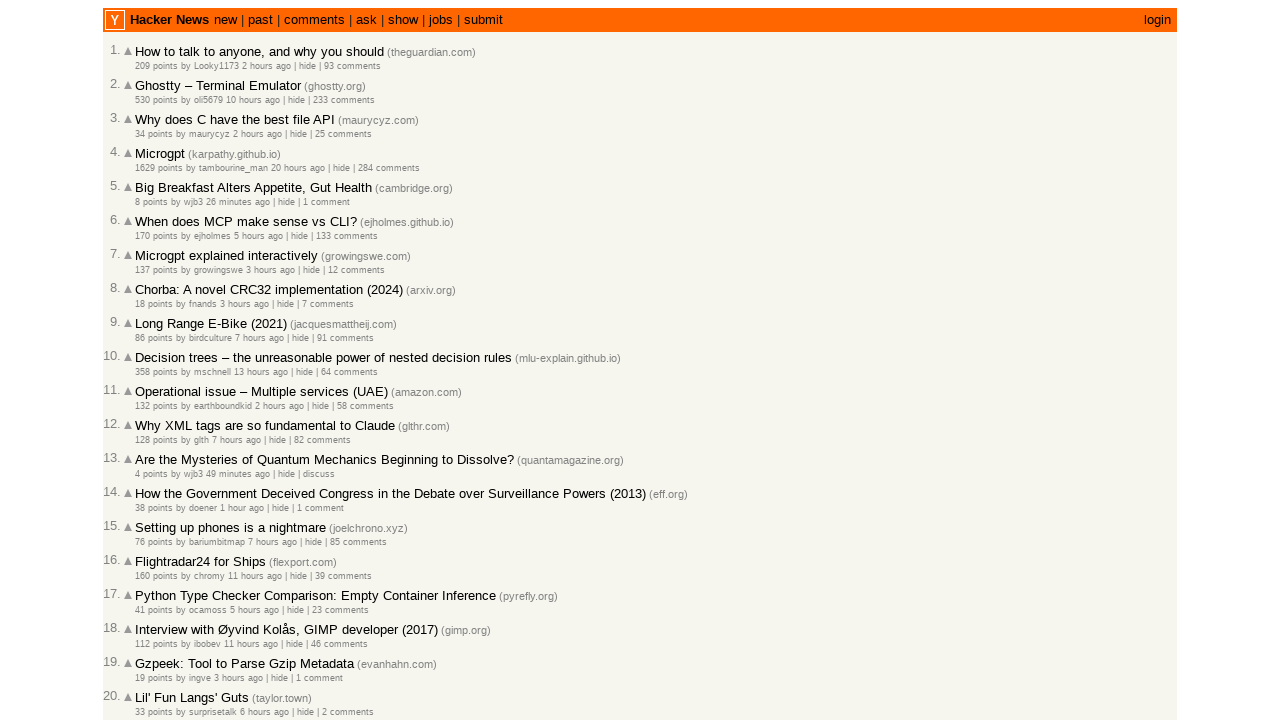

Clicked 'More' button to load next page (iteration 1) at (149, 616) on .morelink
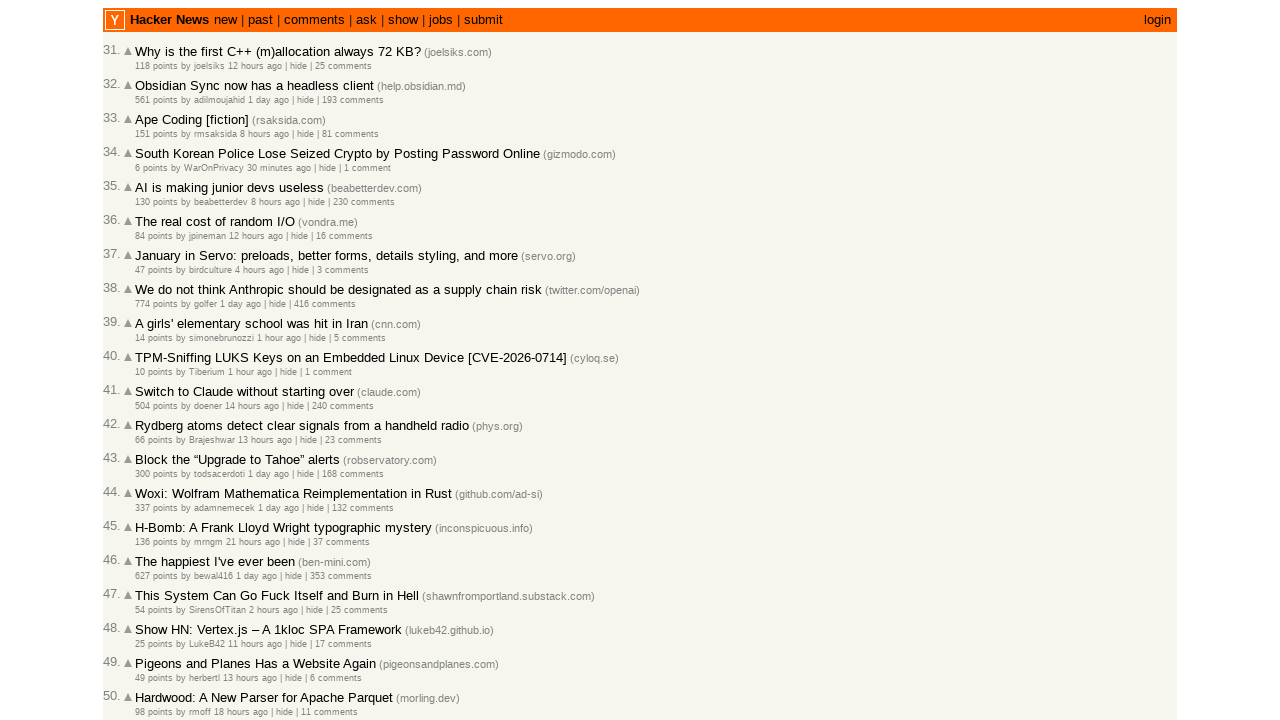

Waited for new articles to load after clicking 'More'
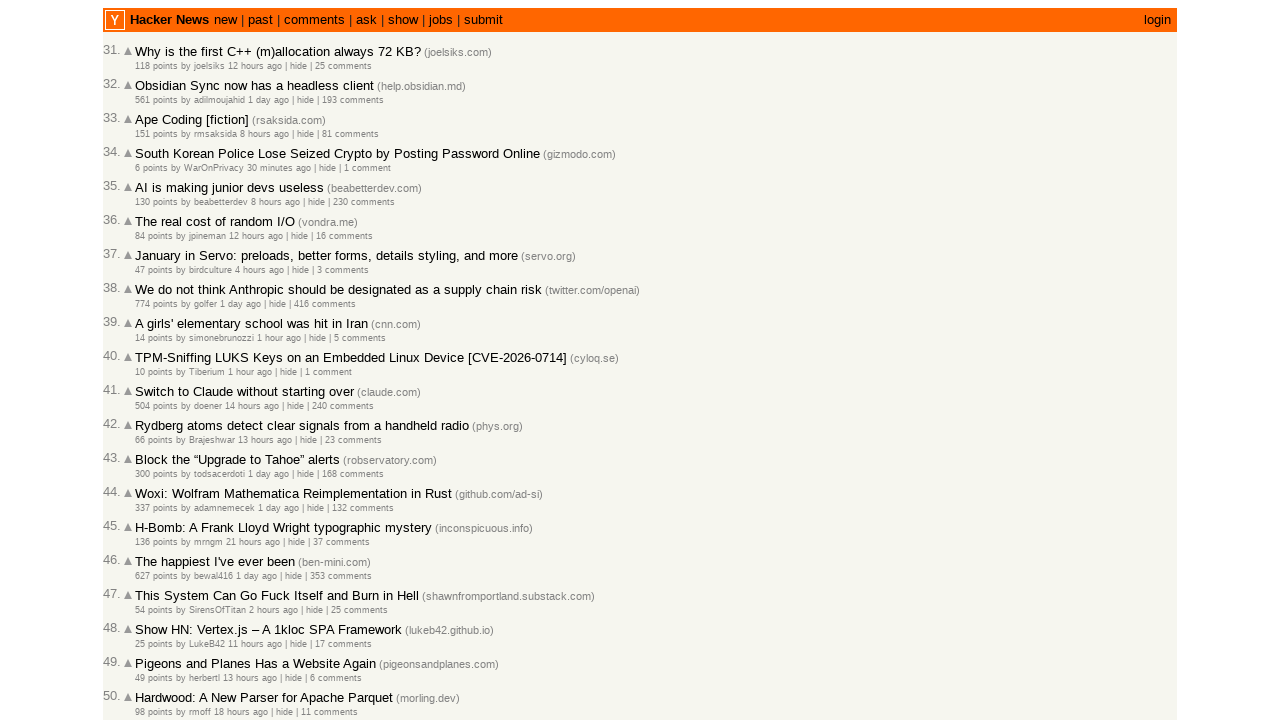

Waited 1000ms for page to fully render
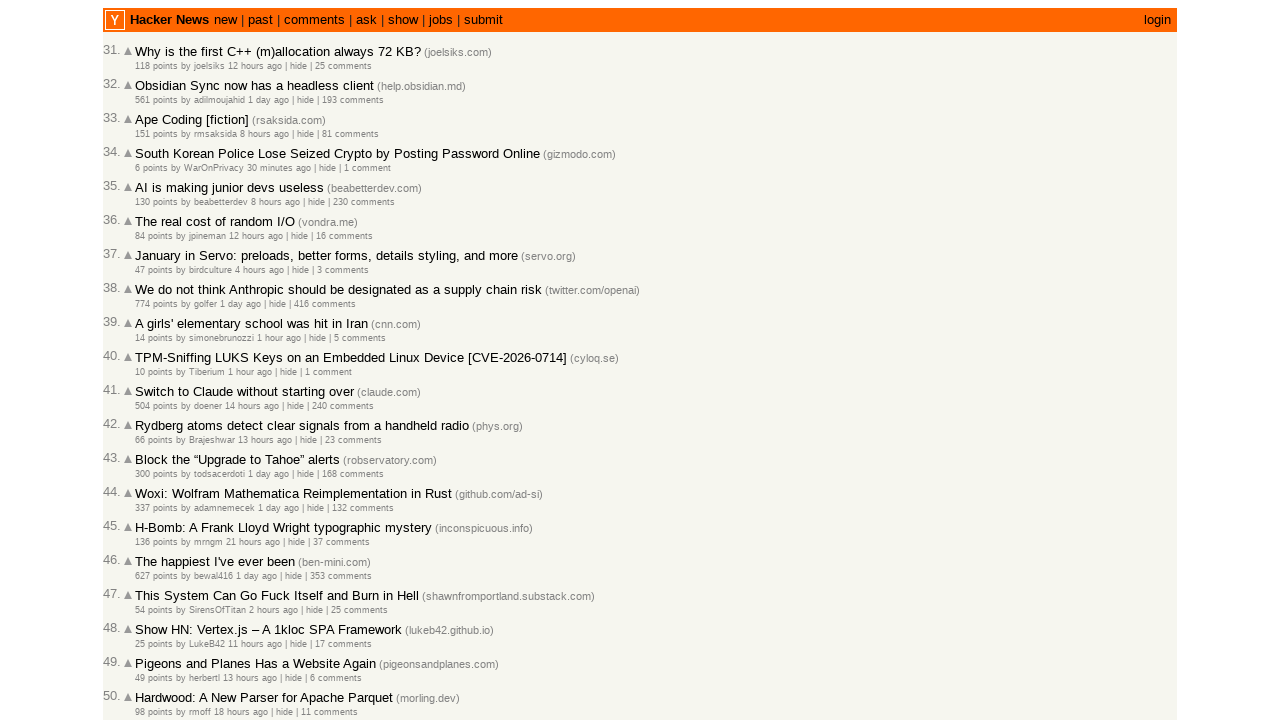

Clicked 'More' button to load next page (iteration 2) at (149, 616) on .morelink
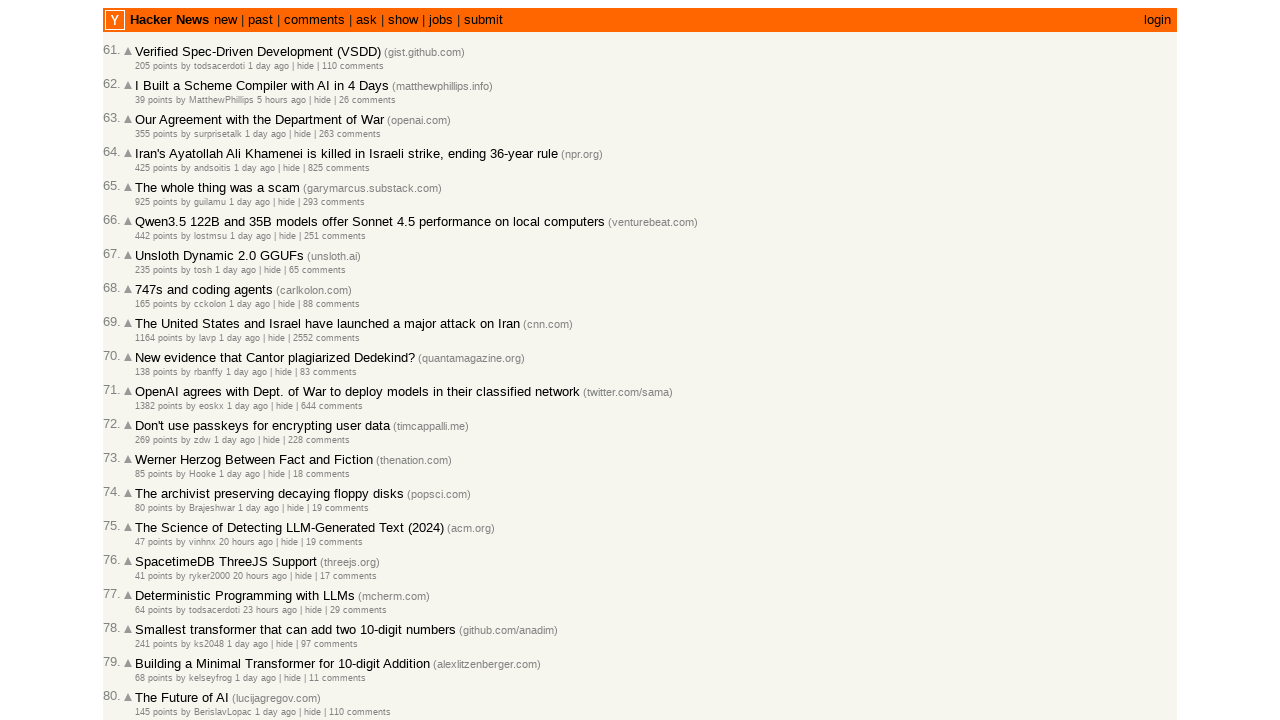

Waited for new articles to load after clicking 'More'
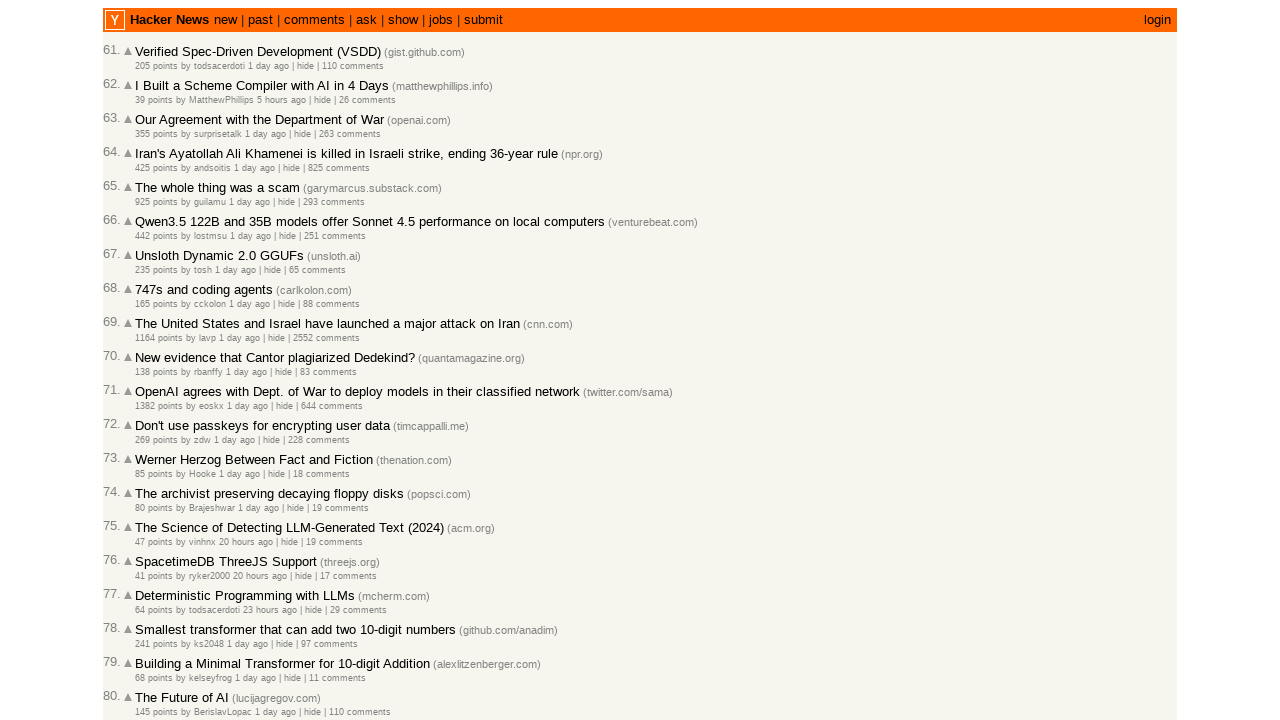

Waited 1000ms for page to fully render
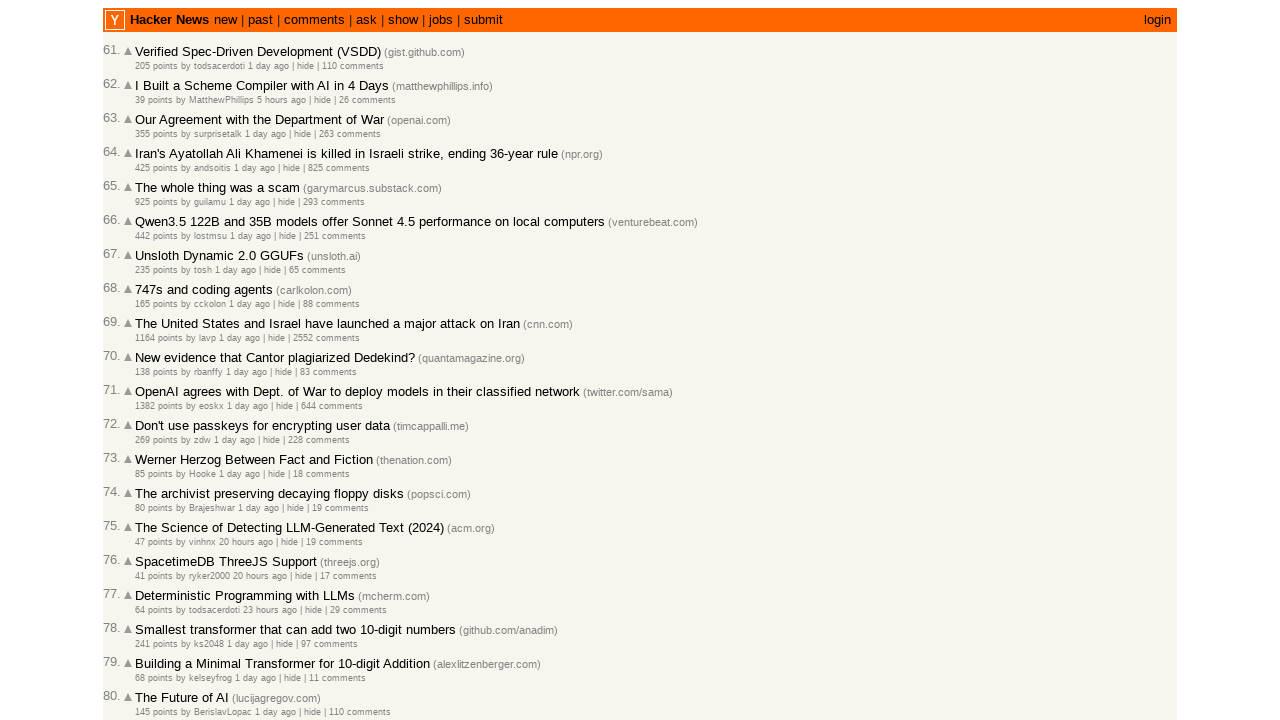

Clicked 'More' button to load next page (iteration 3) at (149, 616) on .morelink
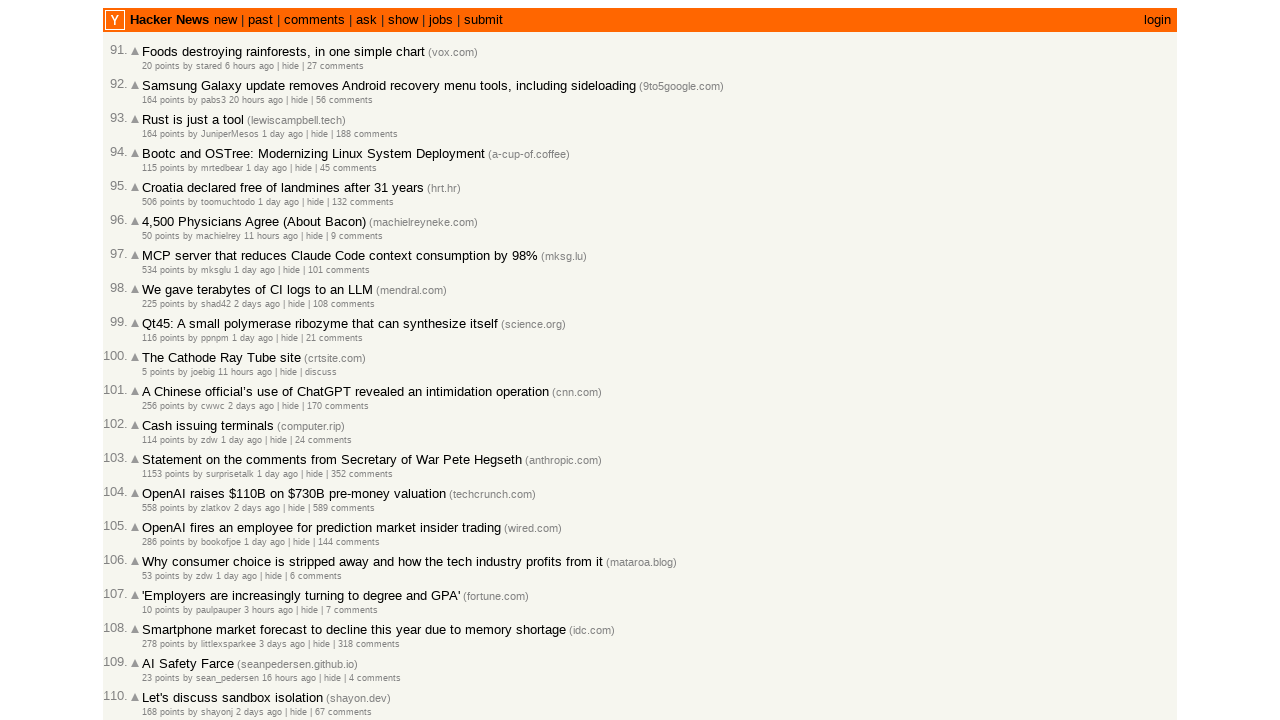

Waited for new articles to load after clicking 'More'
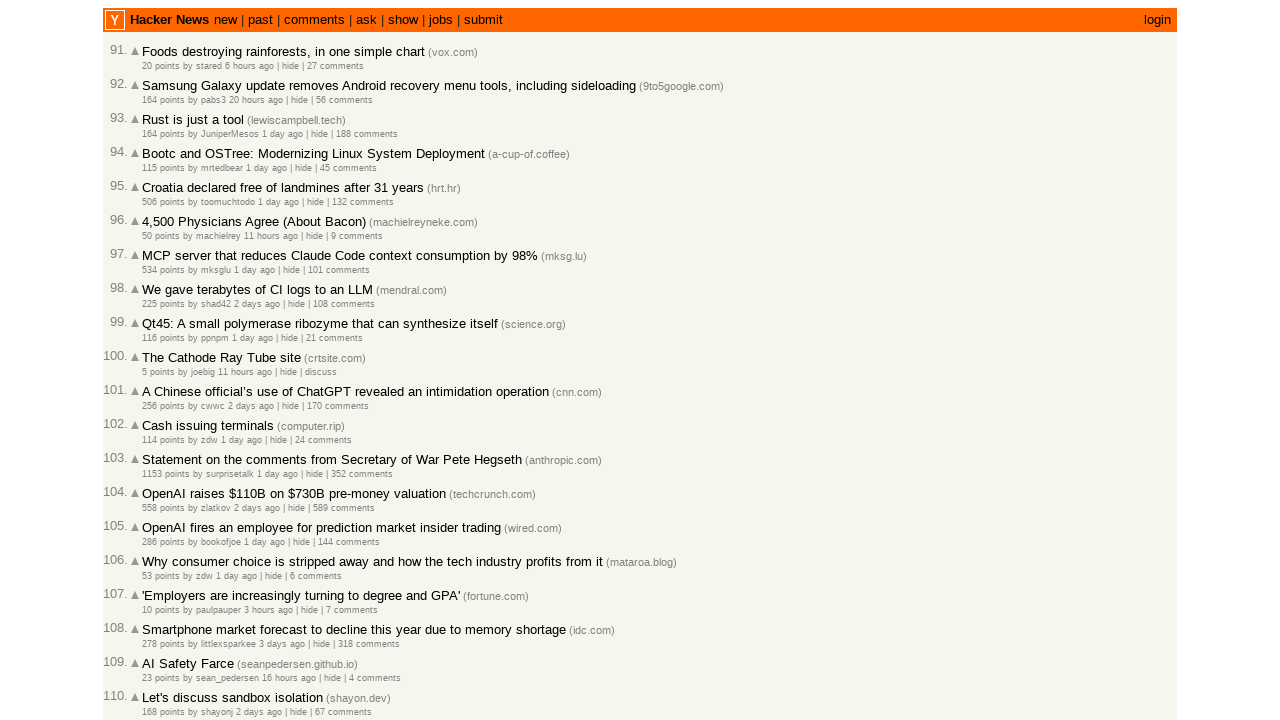

Waited 1000ms for page to fully render
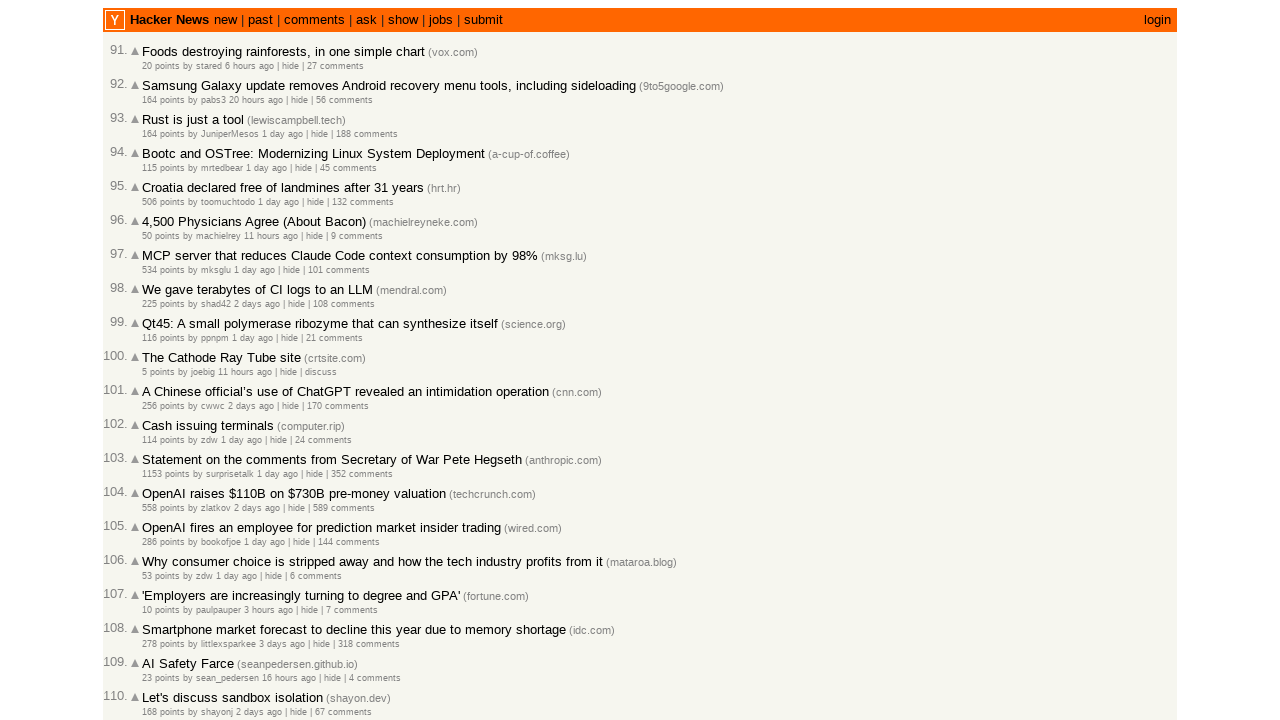

Clicked 'More' button to load next page (iteration 4) at (156, 616) on .morelink
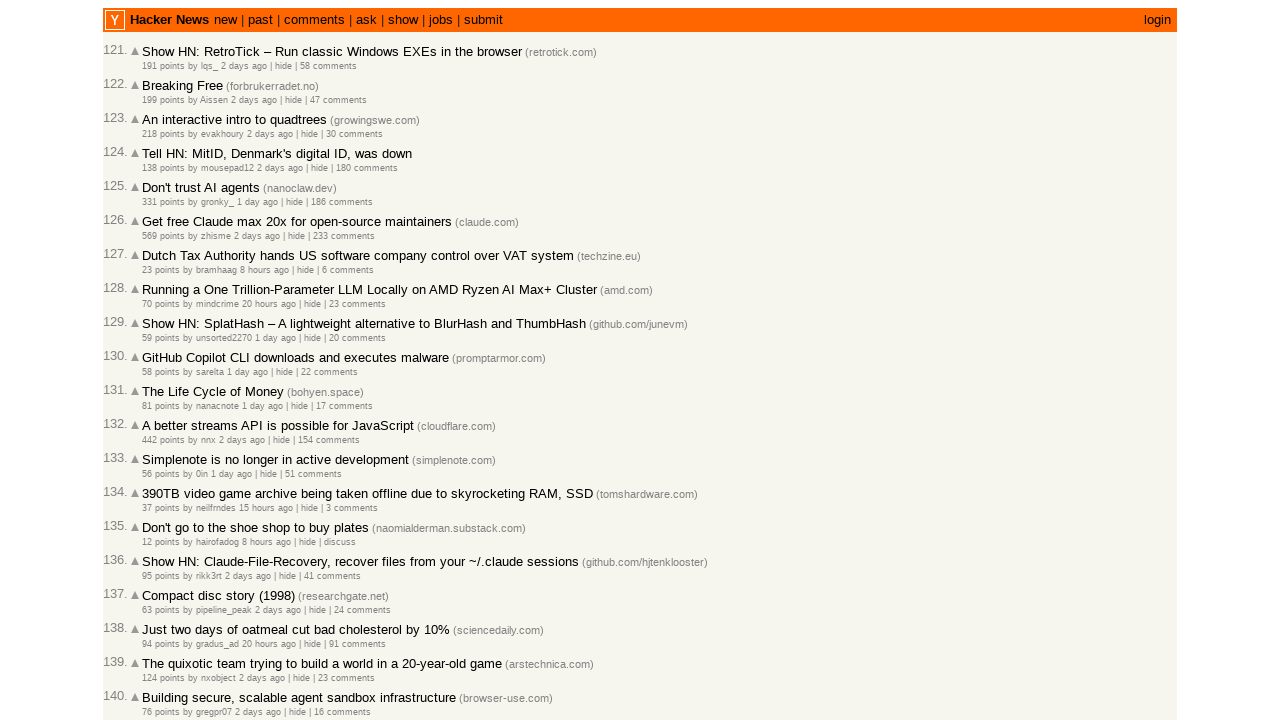

Waited for new articles to load after clicking 'More'
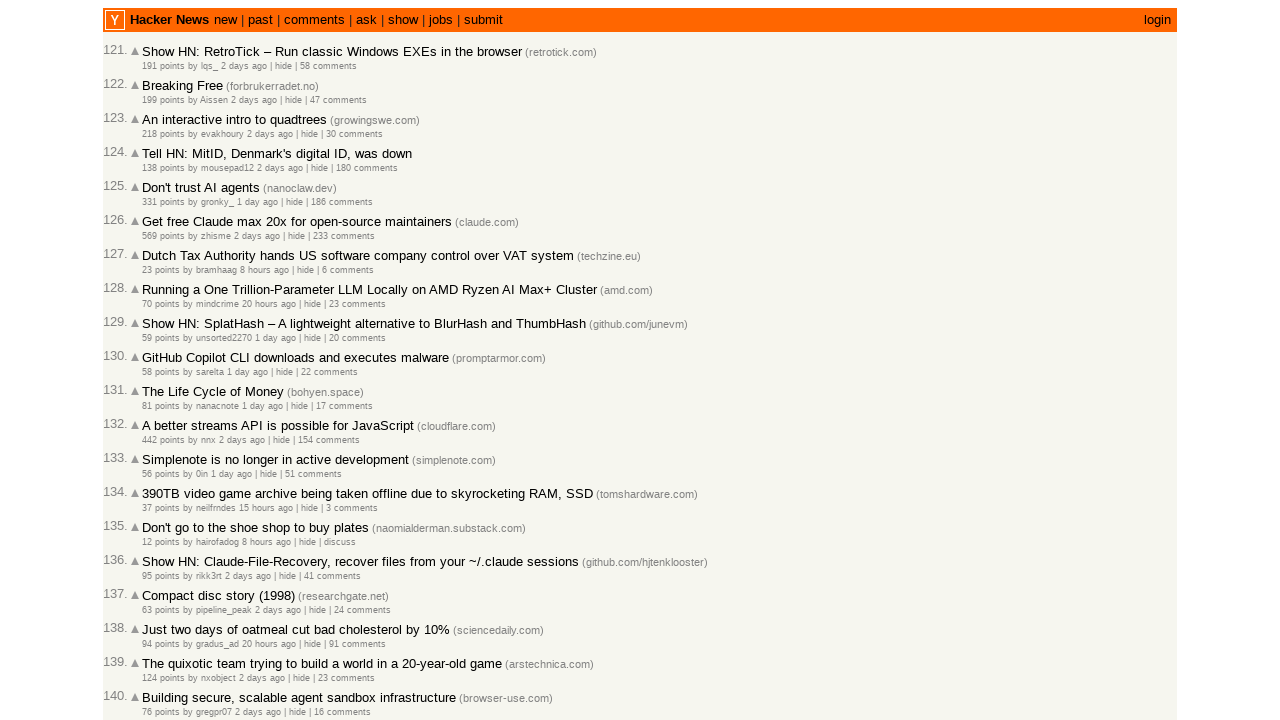

Waited 1000ms for page to fully render
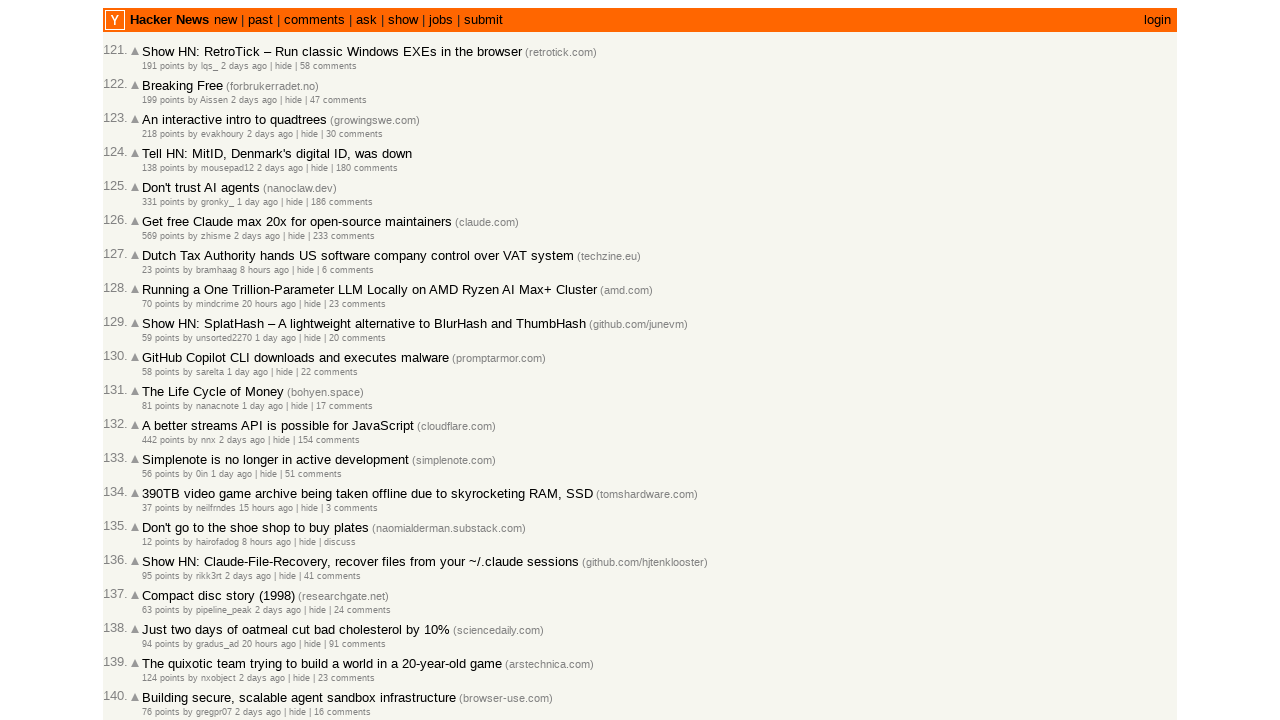

Verified articles are present on the final page
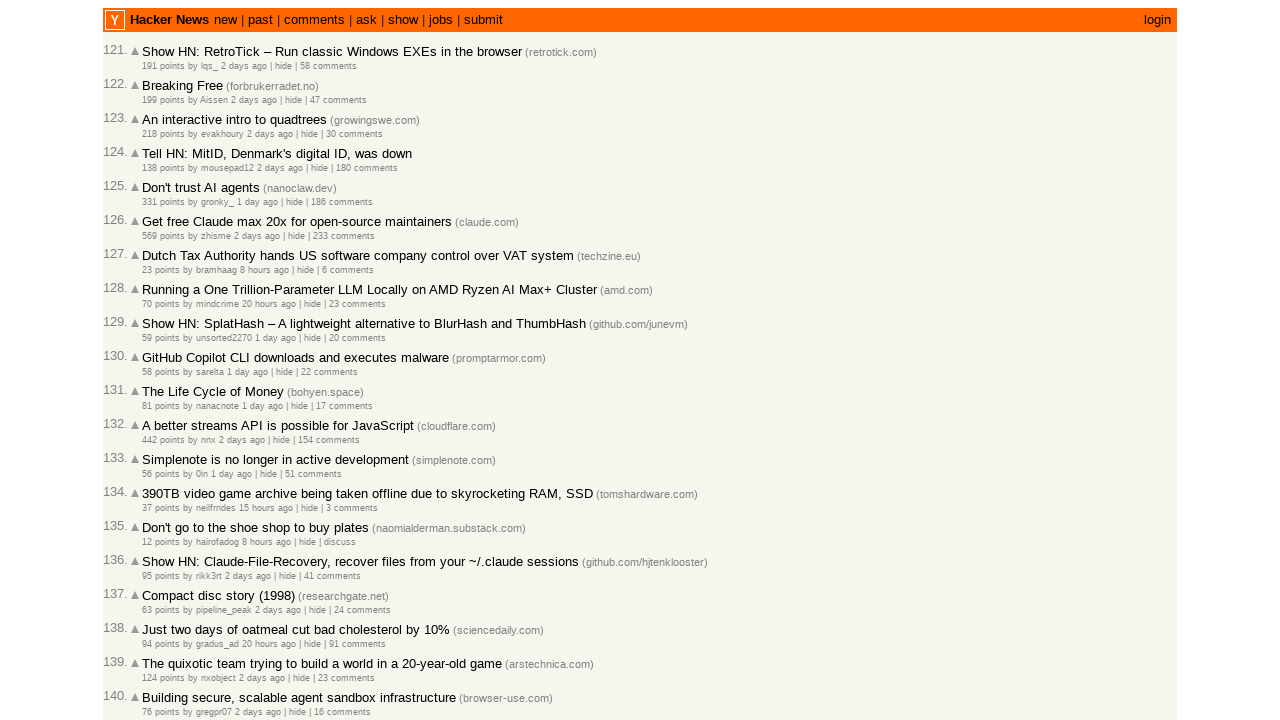

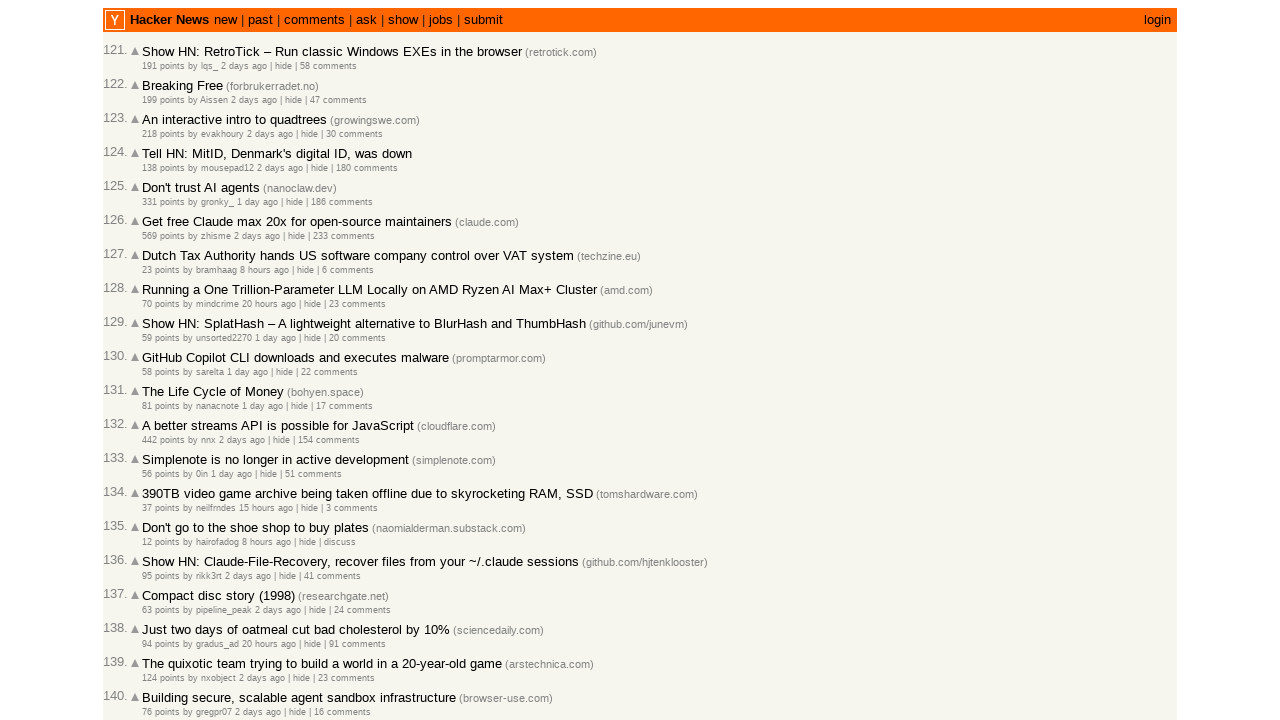